Tests a registration form by filling out personal information including name, address, email, phone, selecting gender, hobbies, date of birth, and skills.

Starting URL: https://demo.automationtesting.in/Register.html

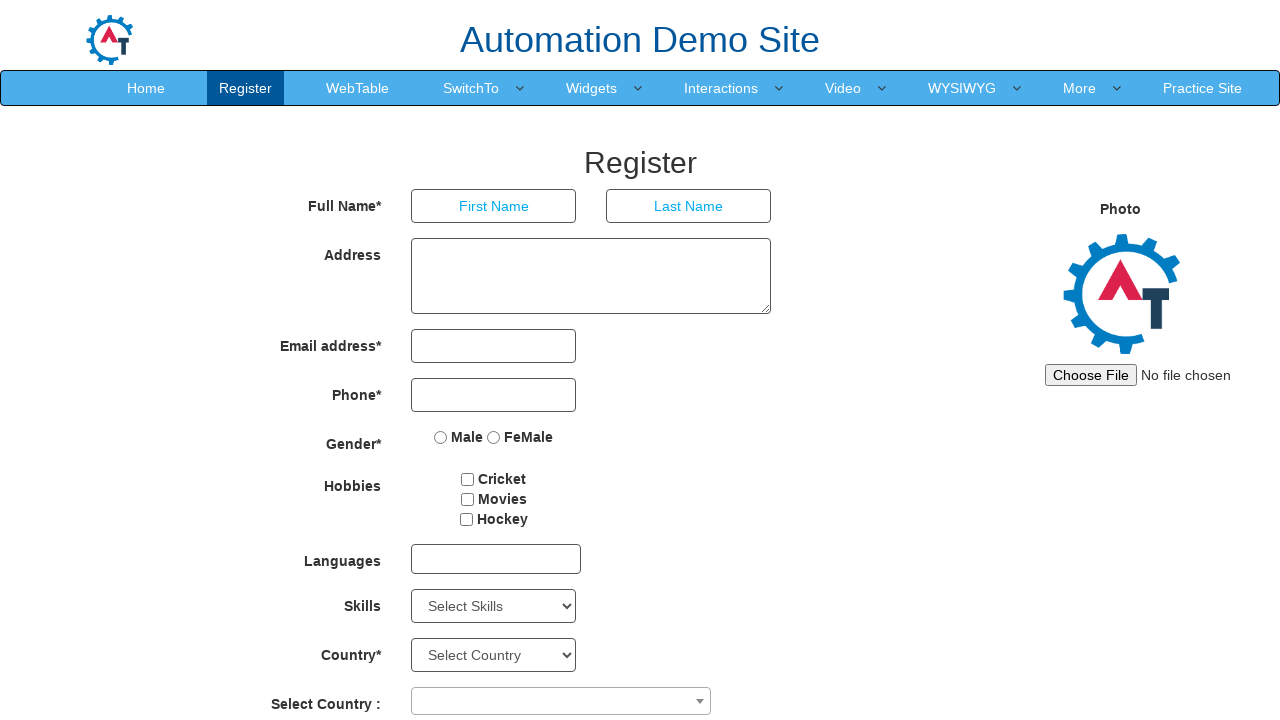

Filled first name field with 'Marcus' on xpath=(//input[@type='text'])[1]
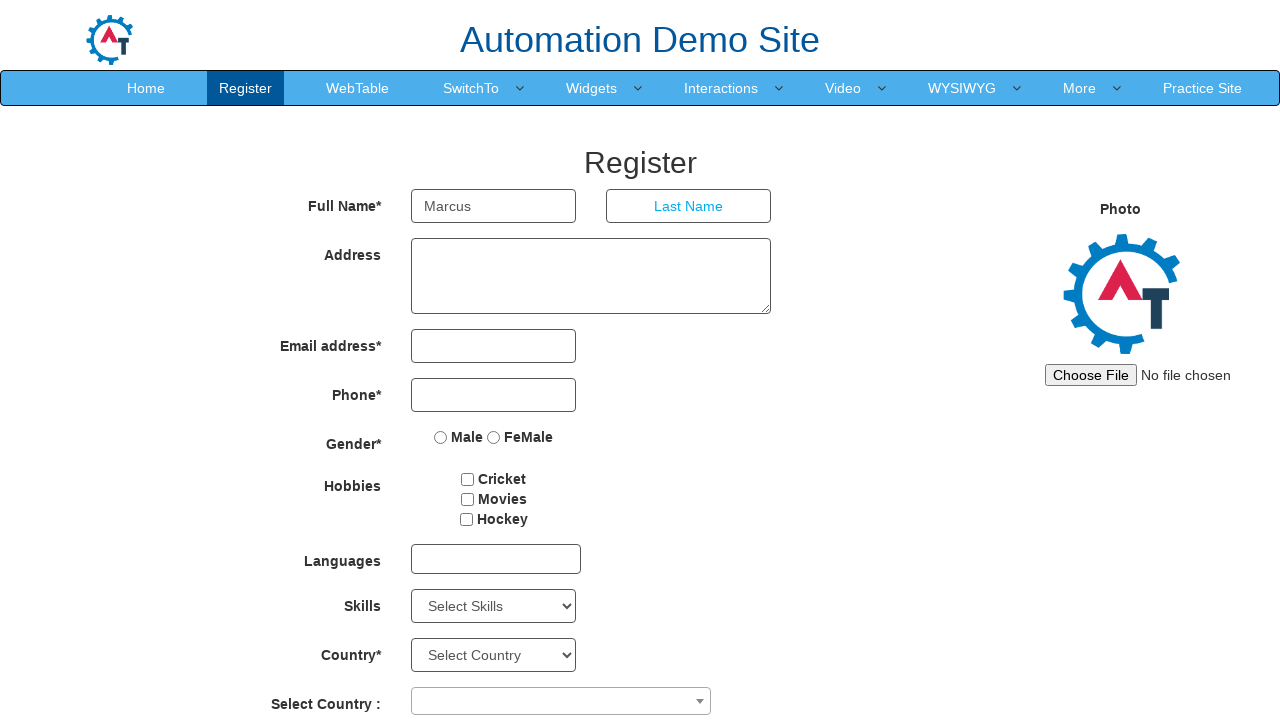

Filled last name field with 'Thompson' on xpath=(//input[@type='text'])[2]
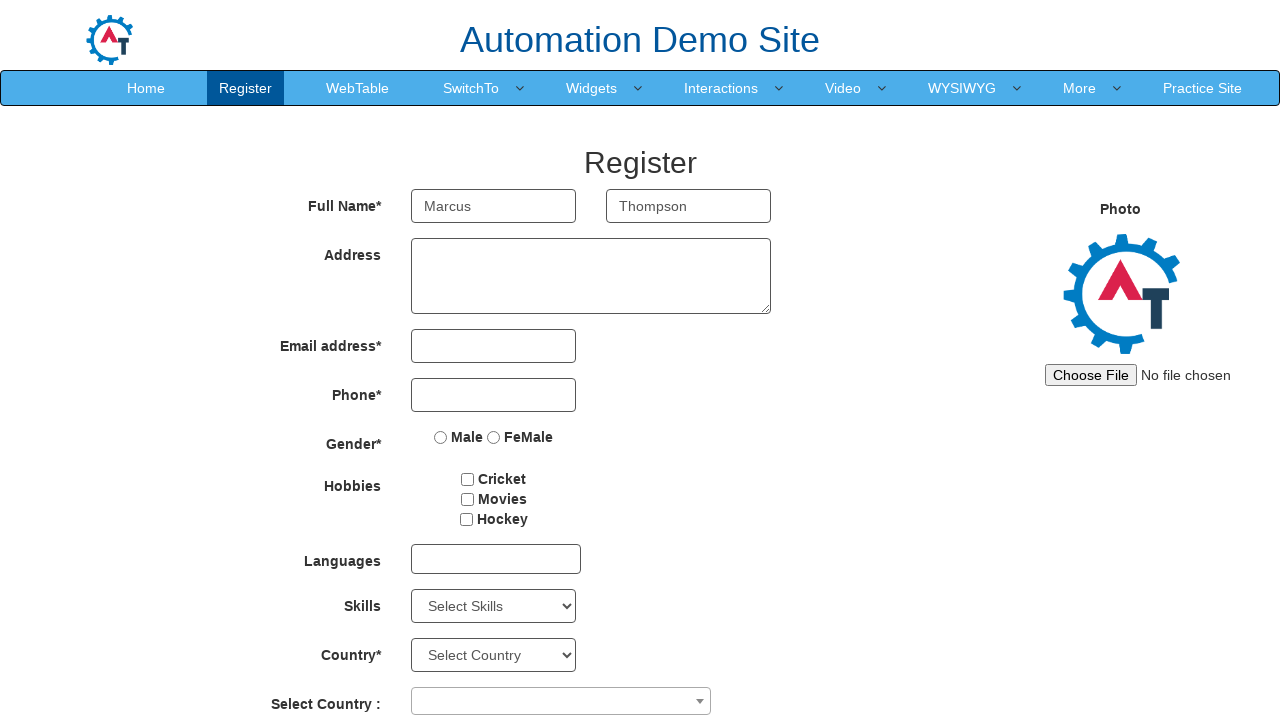

Filled address field with '425 Oak Street, Springfield, IL 62701' on textarea[rows='3']
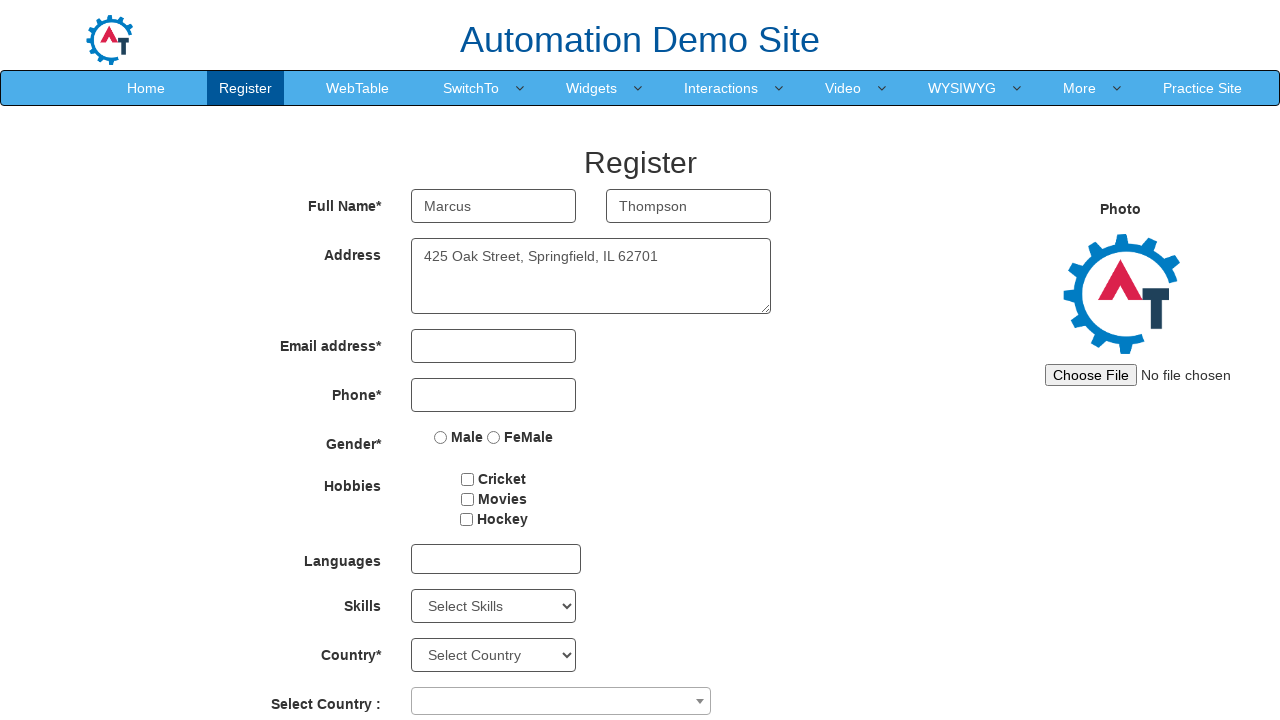

Filled email field with 'marcus.thompson@example.com' on input[type='email']
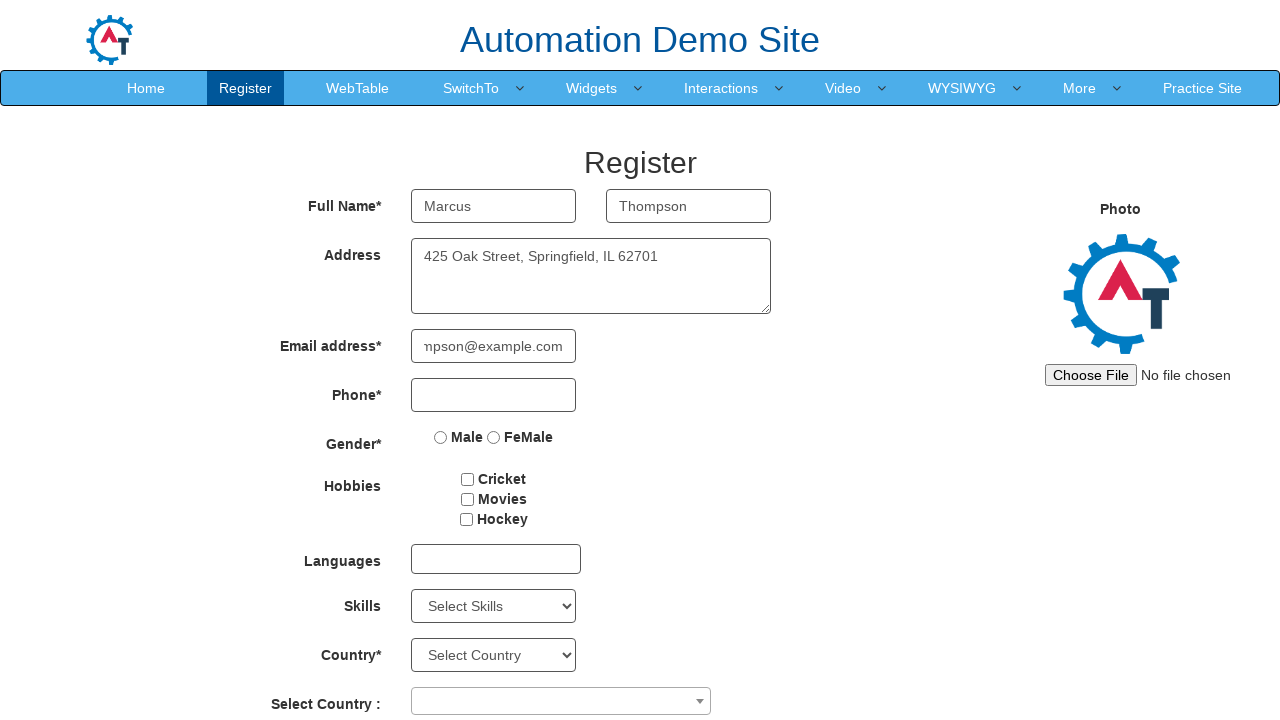

Filled phone number field with '5551234567' on input[type='tel']
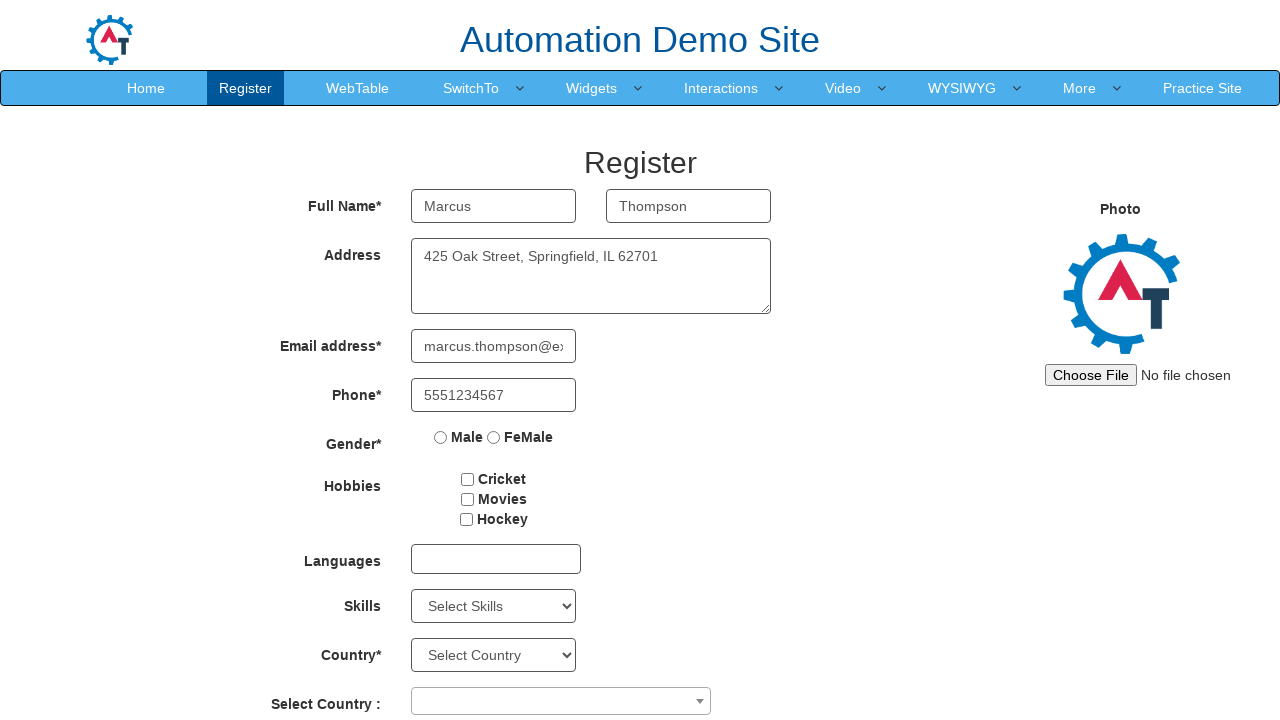

Selected male gender option at (441, 437) on xpath=(//input[@type='radio'])[1]
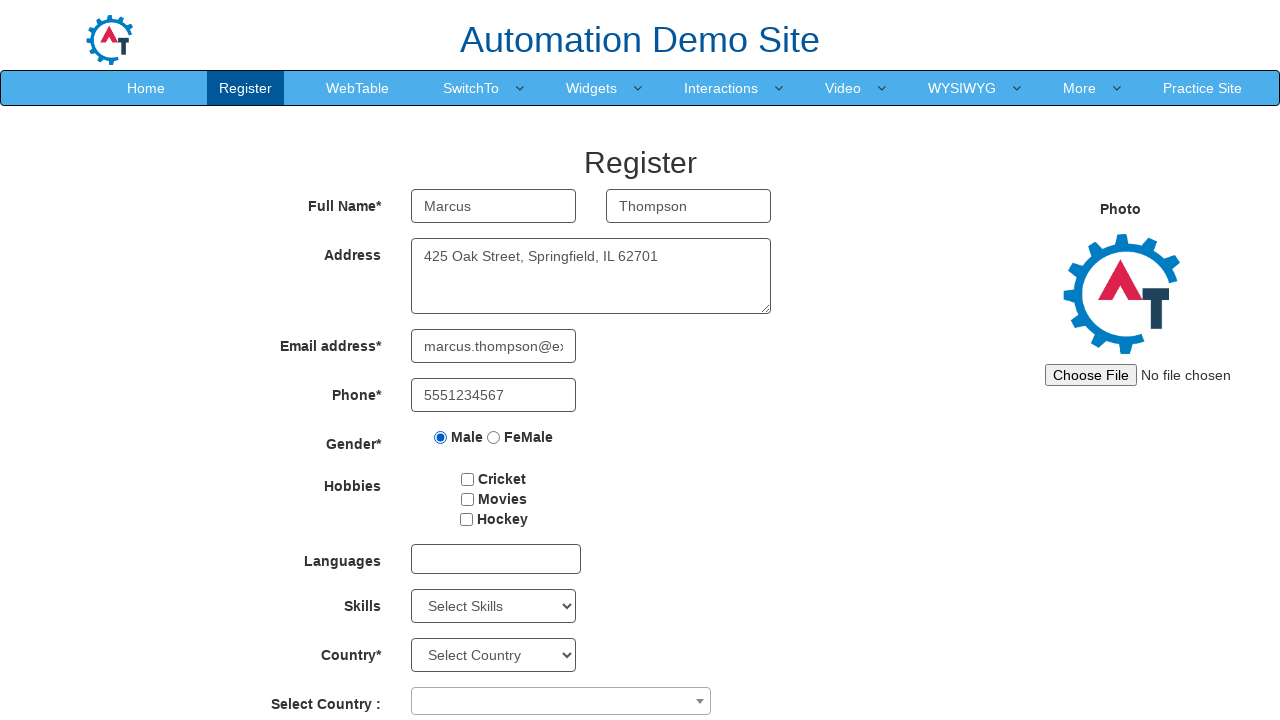

Selected first hobby checkbox at (468, 479) on xpath=(//input[@type='checkbox'])[1]
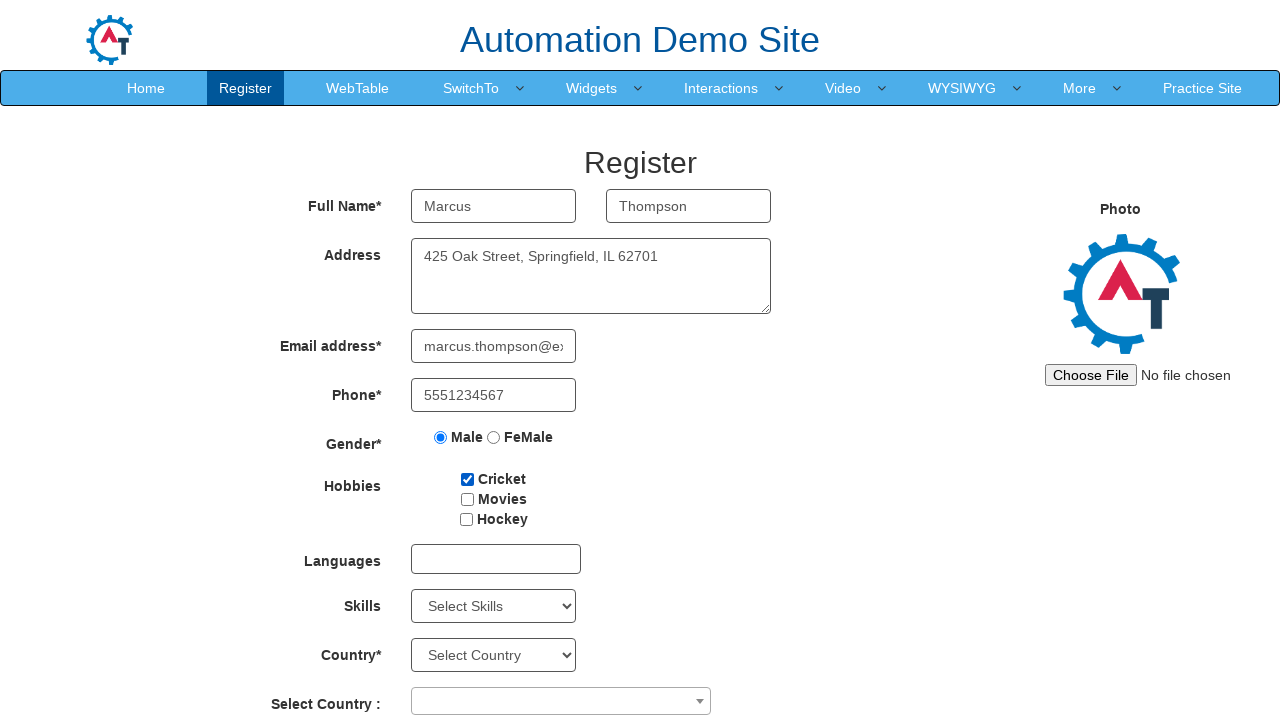

Selected birth year '1994' on xpath=(//select[@type='text'])[3]
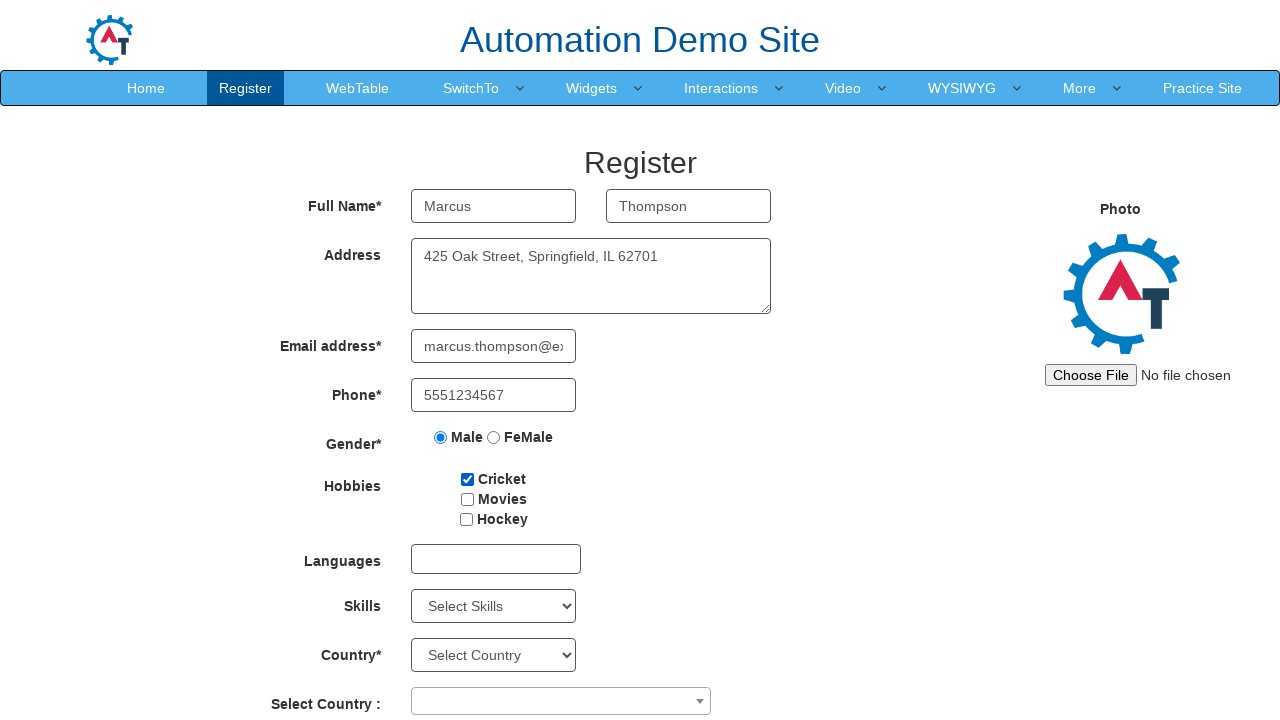

Selected birth month August (index 7) on select[placeholder='Month']
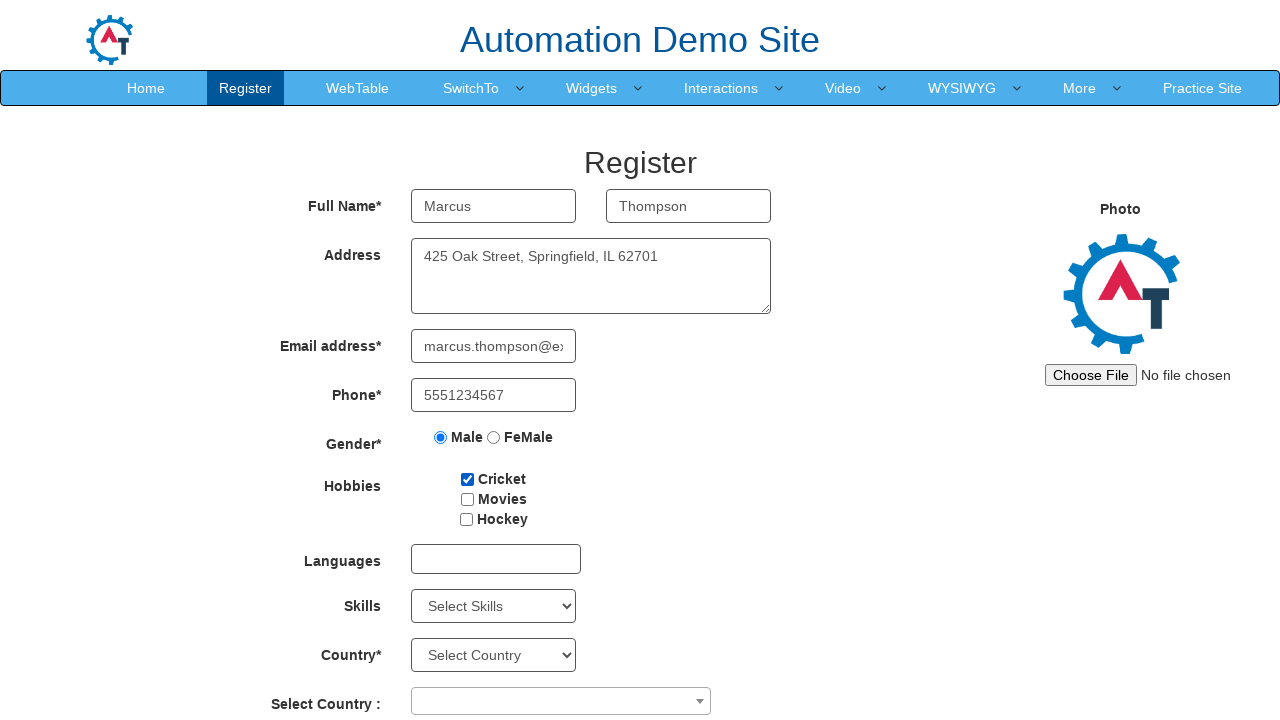

Selected birth day '8' on #daybox
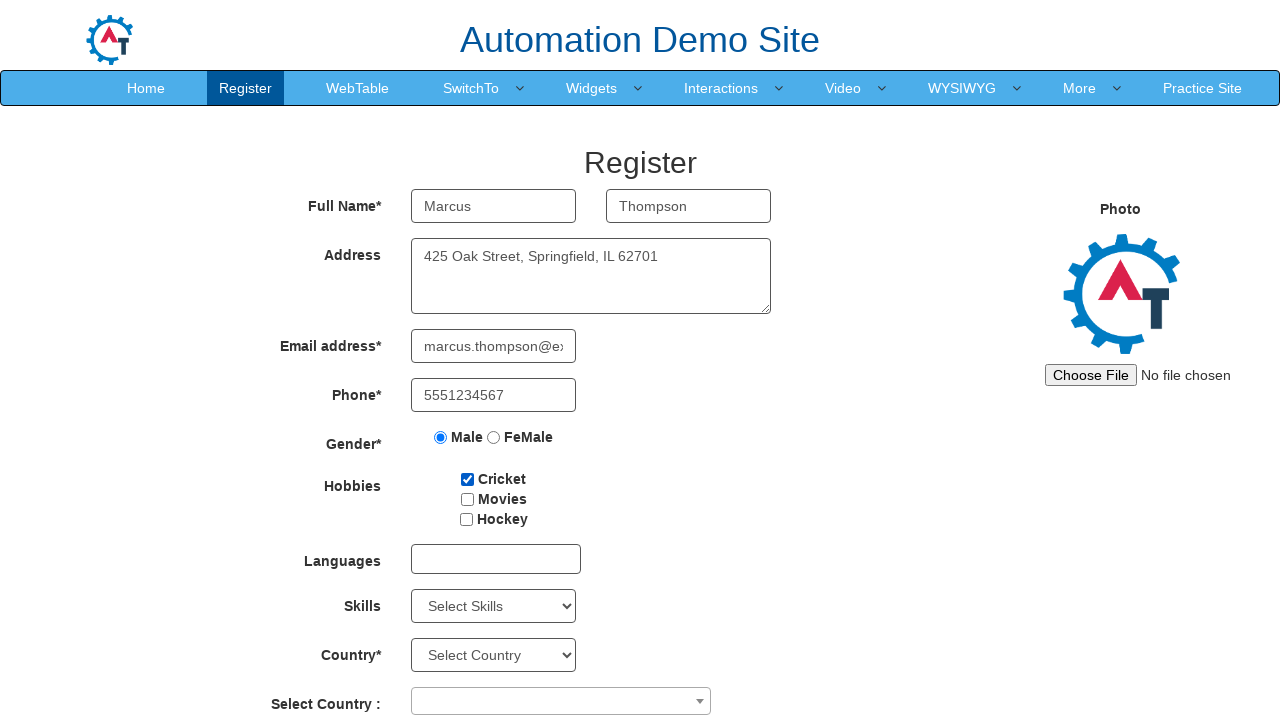

Selected skill 'Android' on #Skills
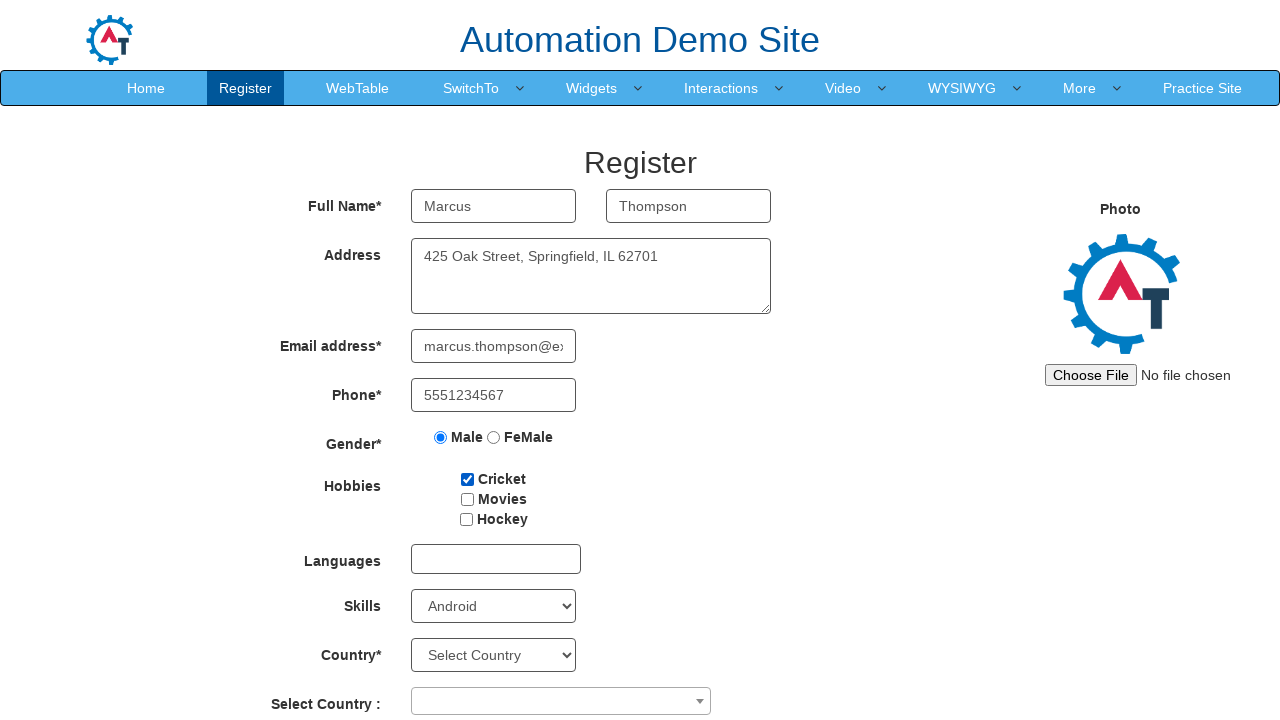

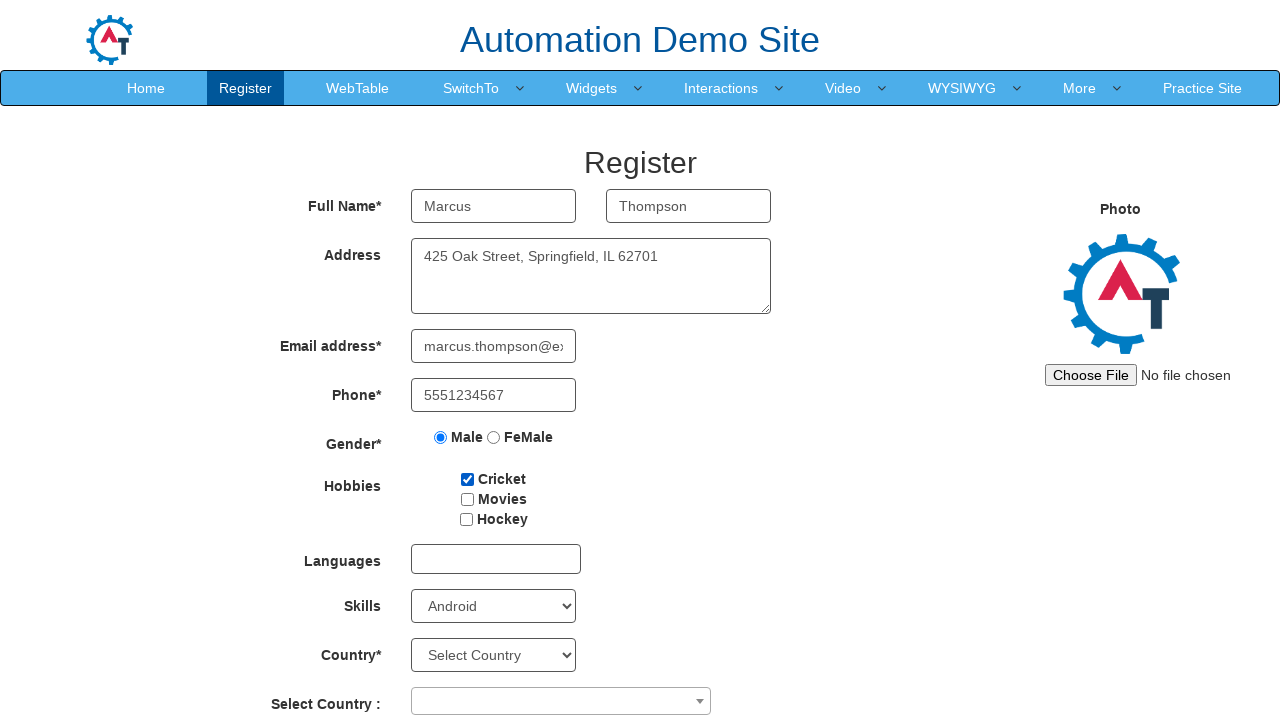